Tests accordion functionality by clicking each accordion button and verifying that the hidden content becomes visible

Starting URL: https://qa-scooter.praktikum-services.ru/

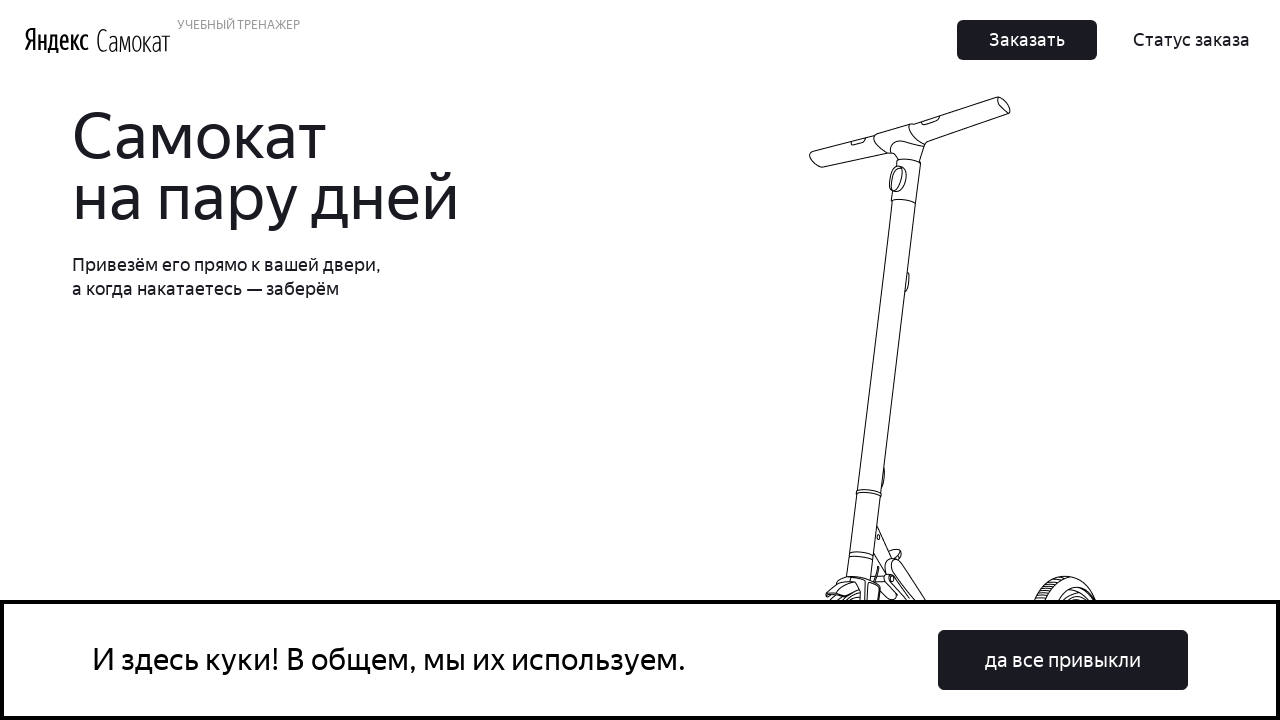

Located all accordion buttons on the page
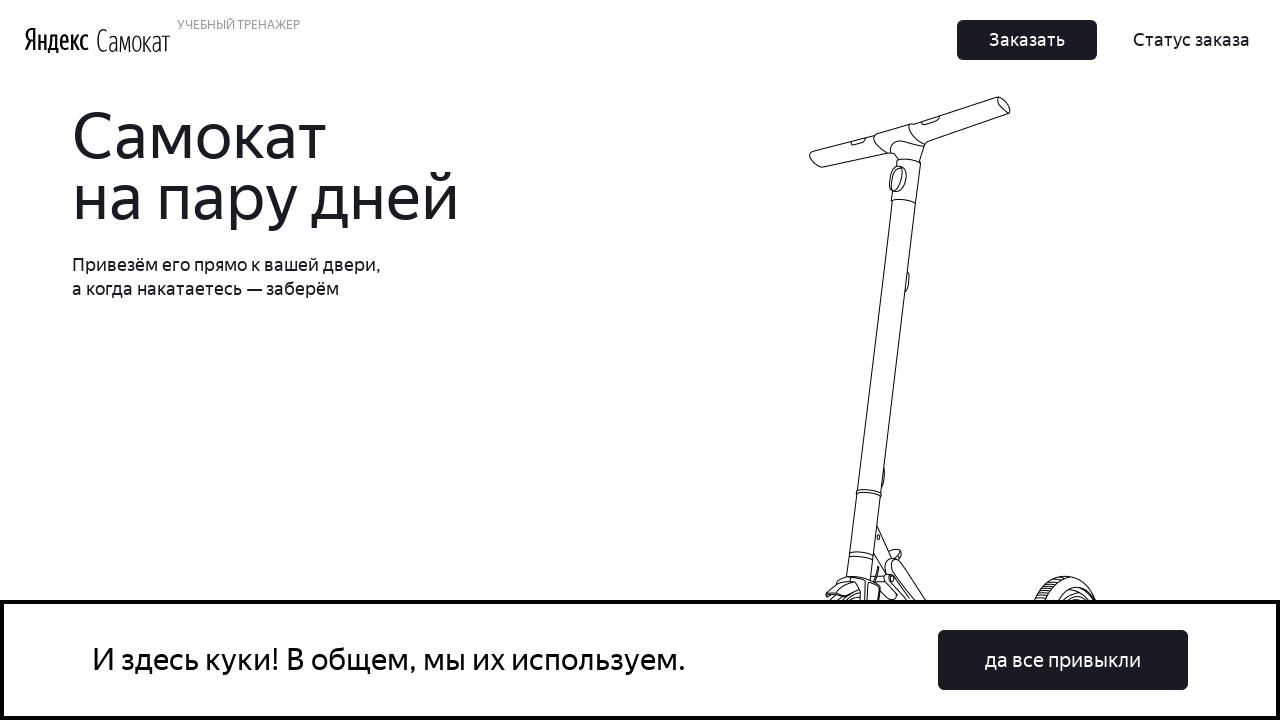

Scrolled accordion button into view
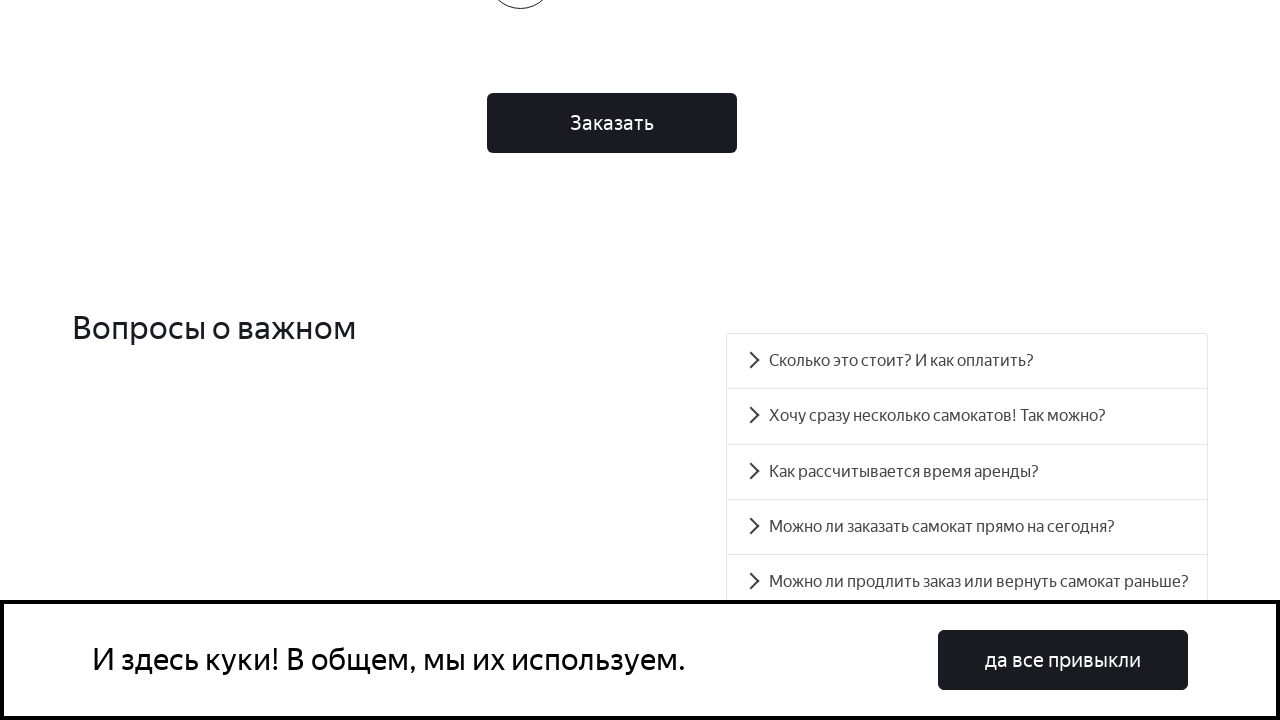

Clicked accordion button to expand content at (967, 361) on div.accordion__button >> nth=0
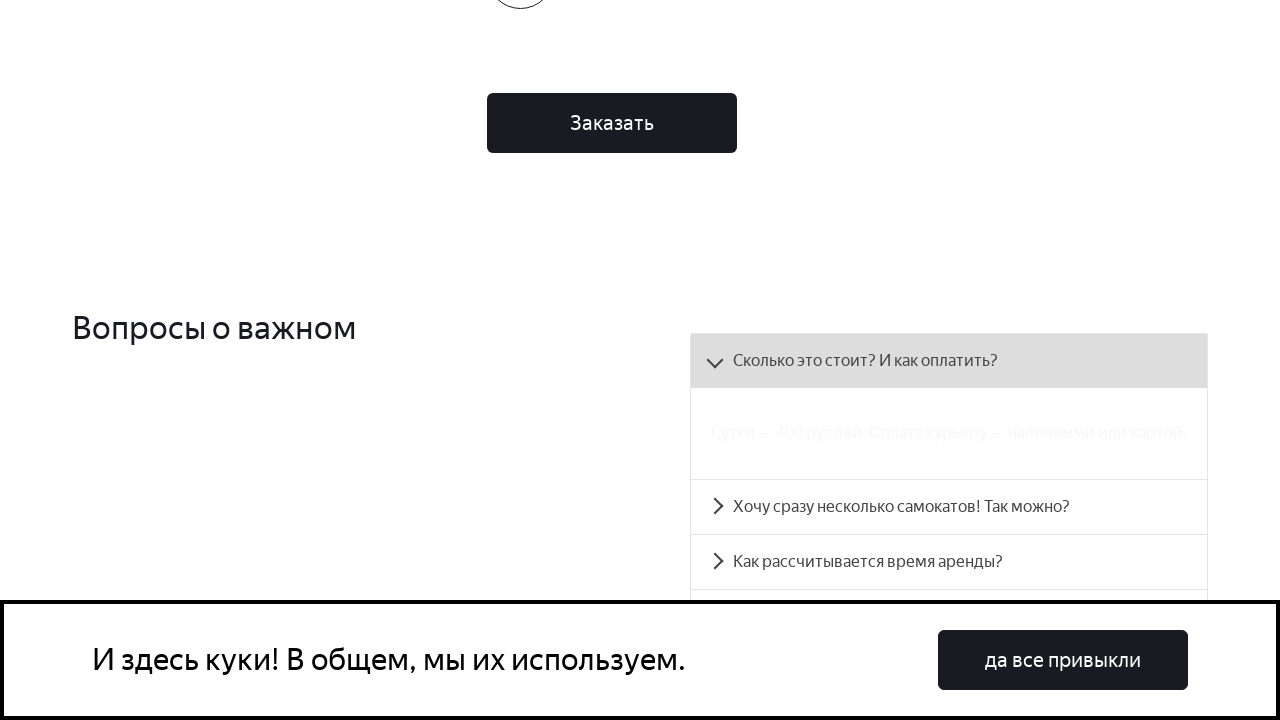

Verified that hidden accordion content became visible
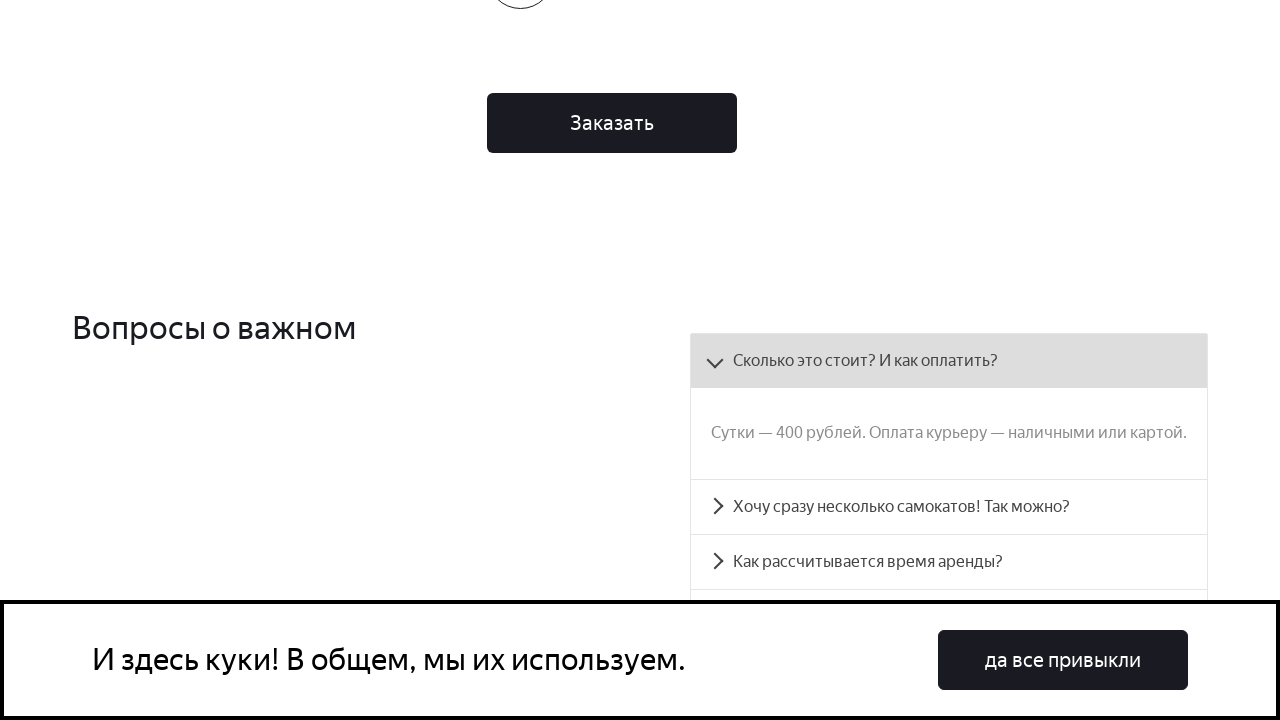

Scrolled accordion button into view
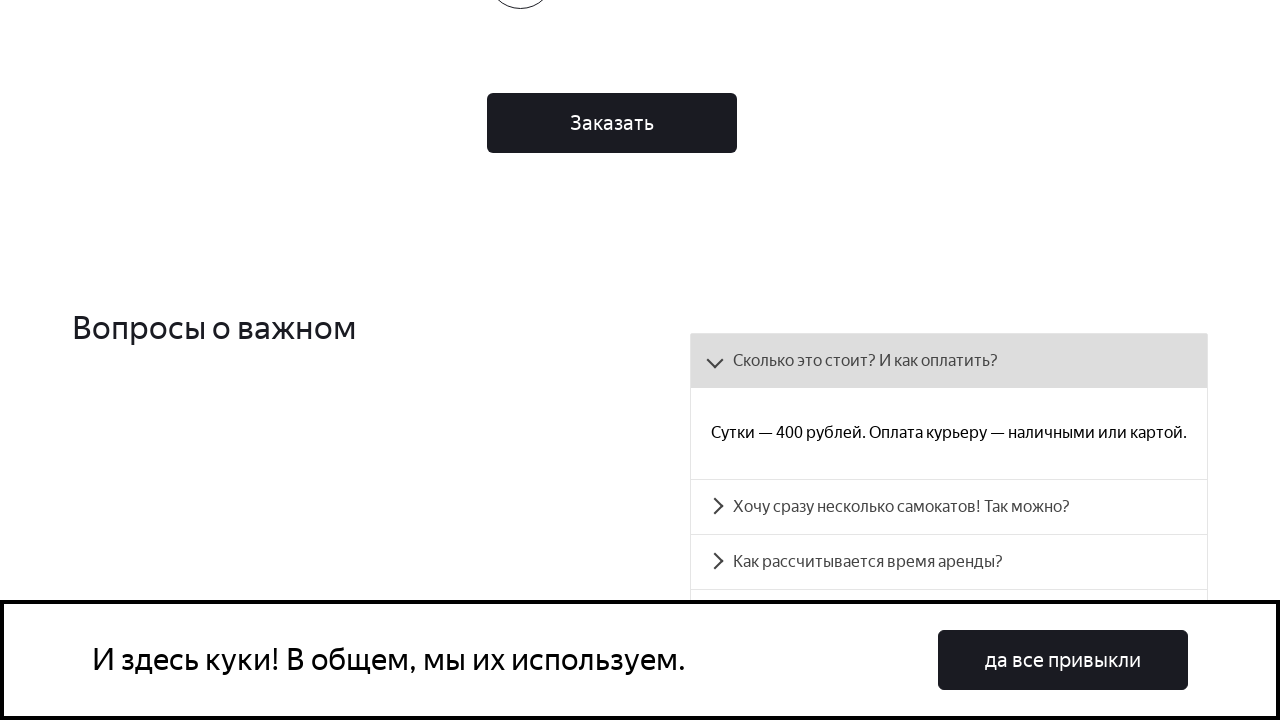

Clicked accordion button to expand content at (949, 507) on div.accordion__button >> nth=1
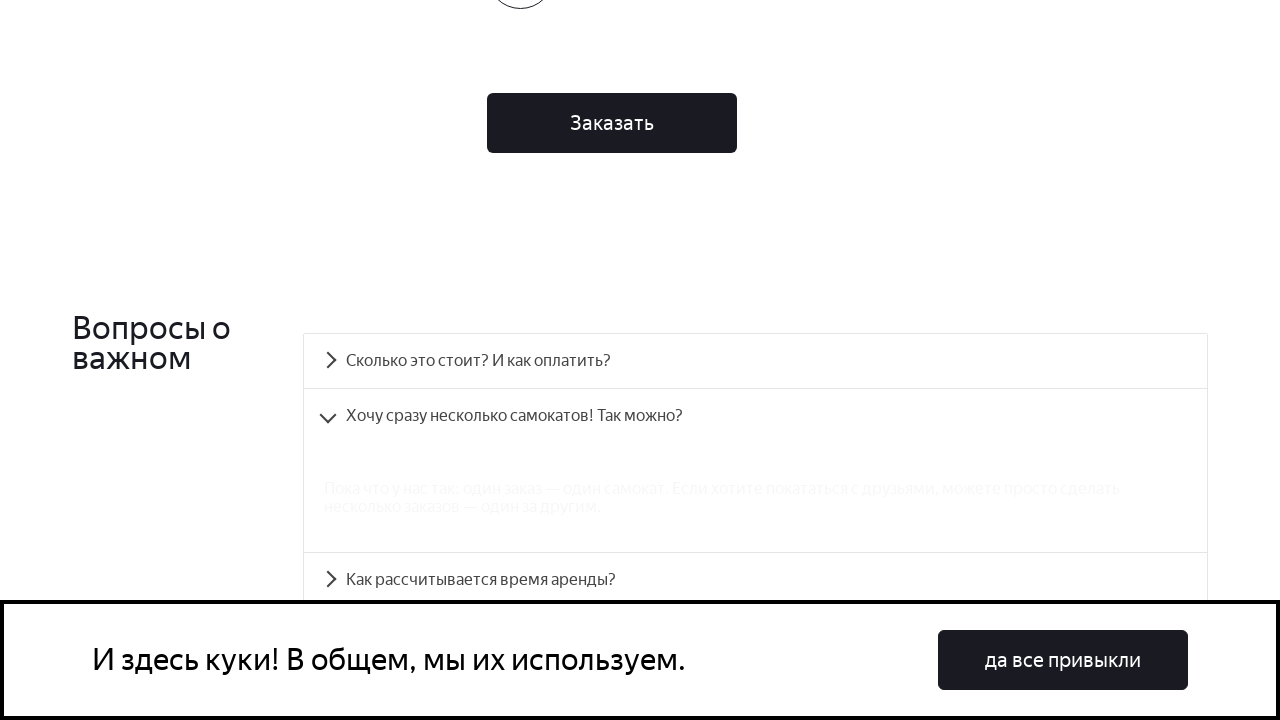

Verified that hidden accordion content became visible
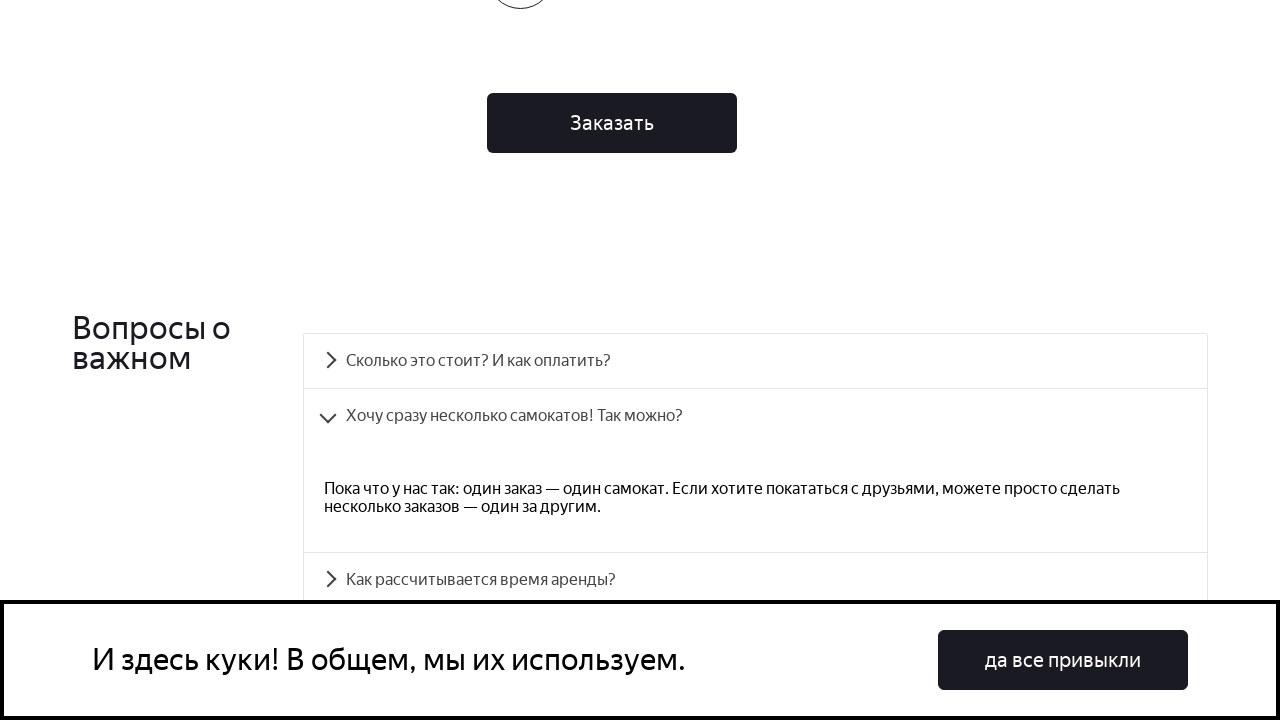

Scrolled accordion button into view
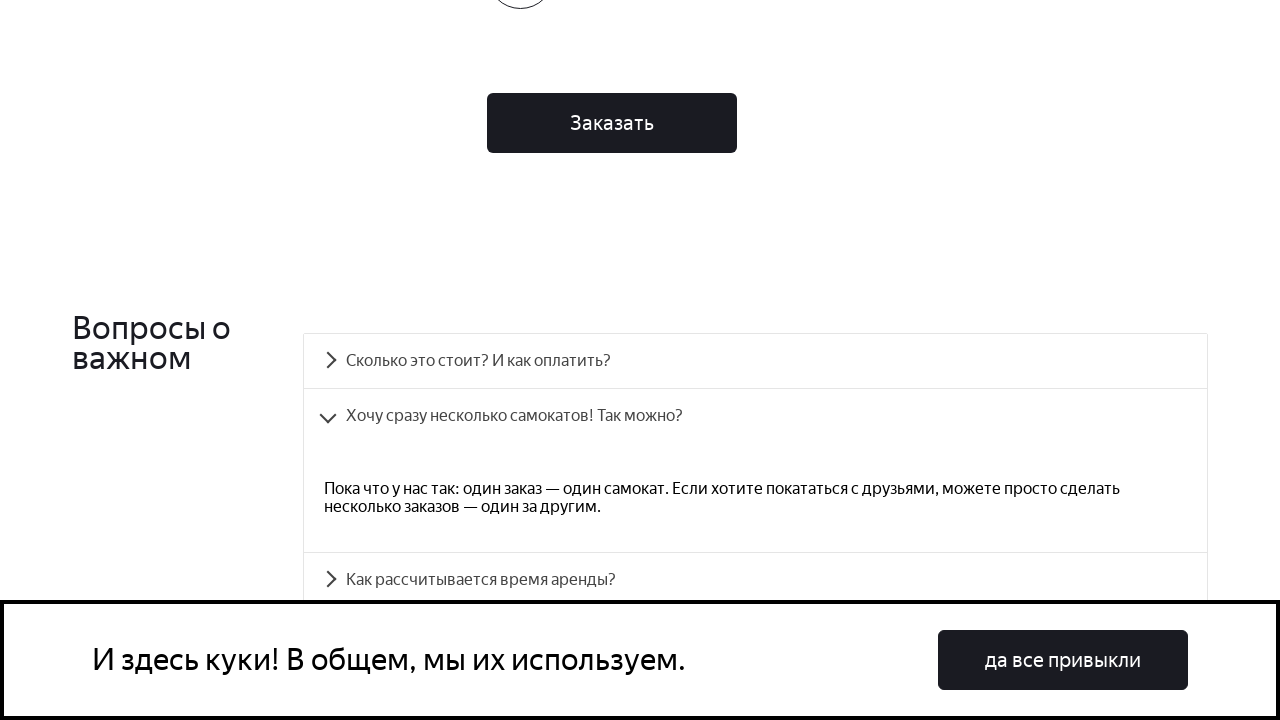

Clicked accordion button to expand content at (755, 580) on div.accordion__button >> nth=2
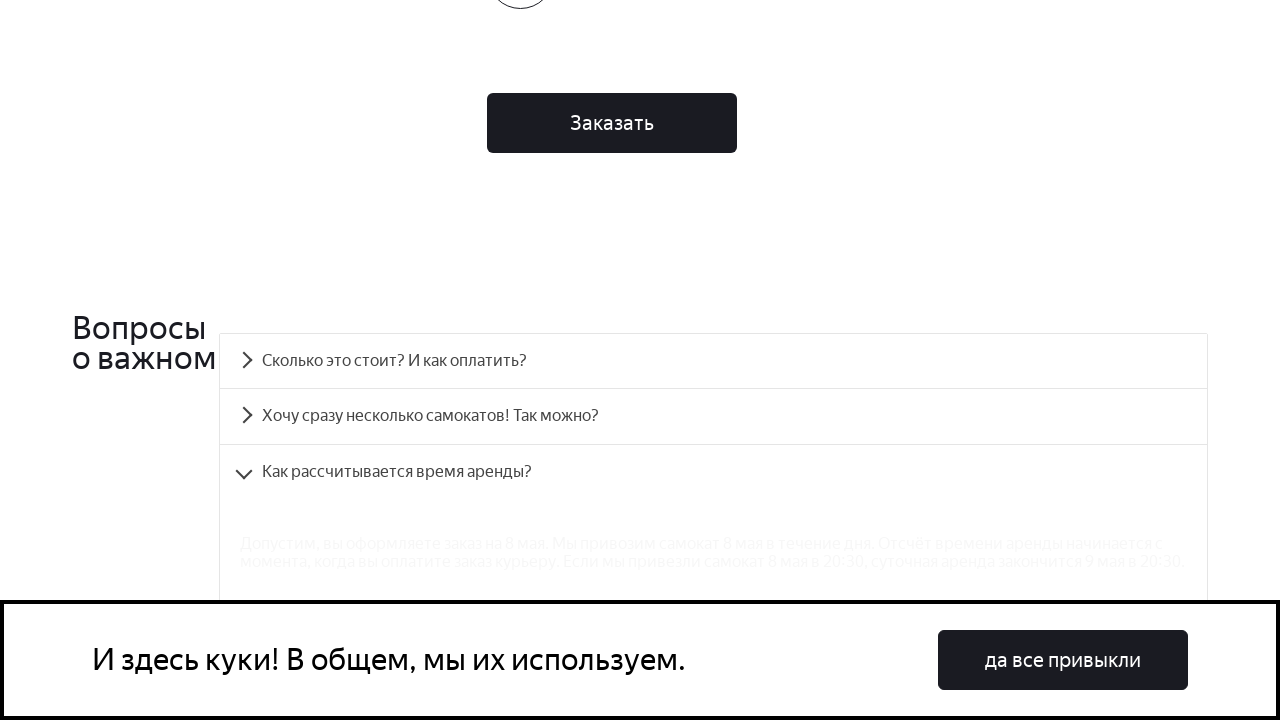

Verified that hidden accordion content became visible
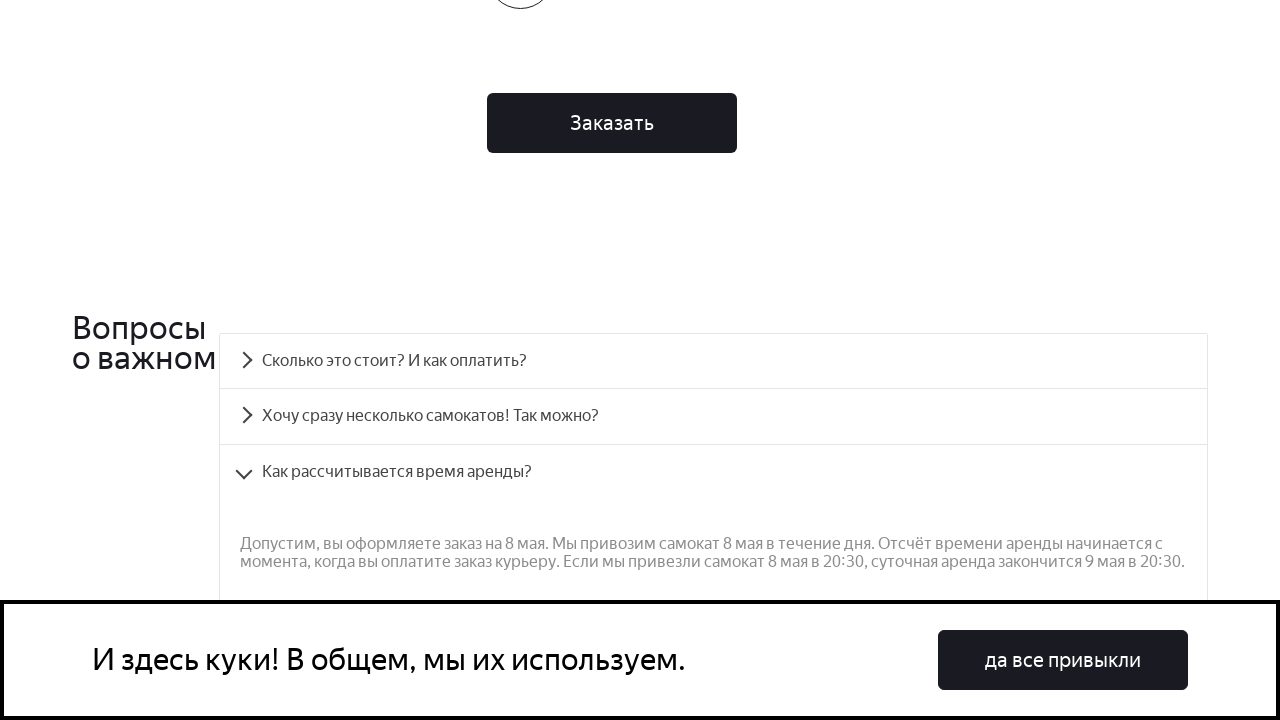

Scrolled accordion button into view
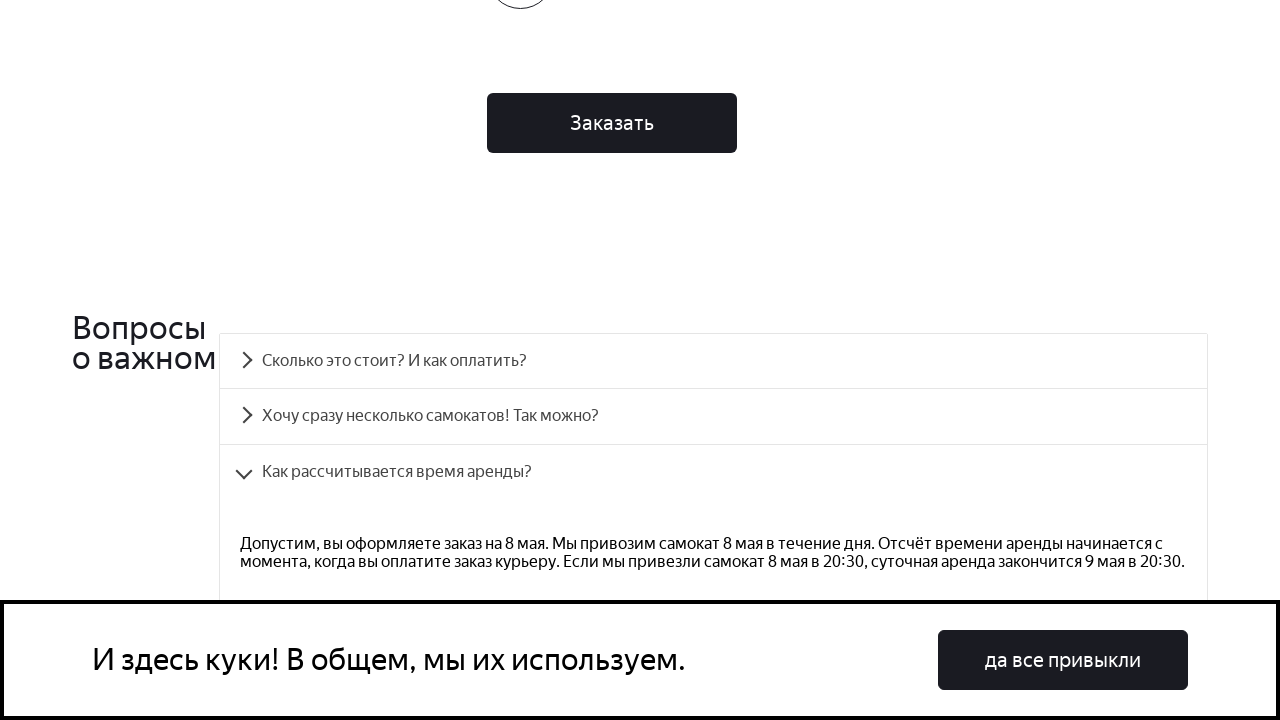

Clicked accordion button to expand content at (714, 361) on div.accordion__button >> nth=3
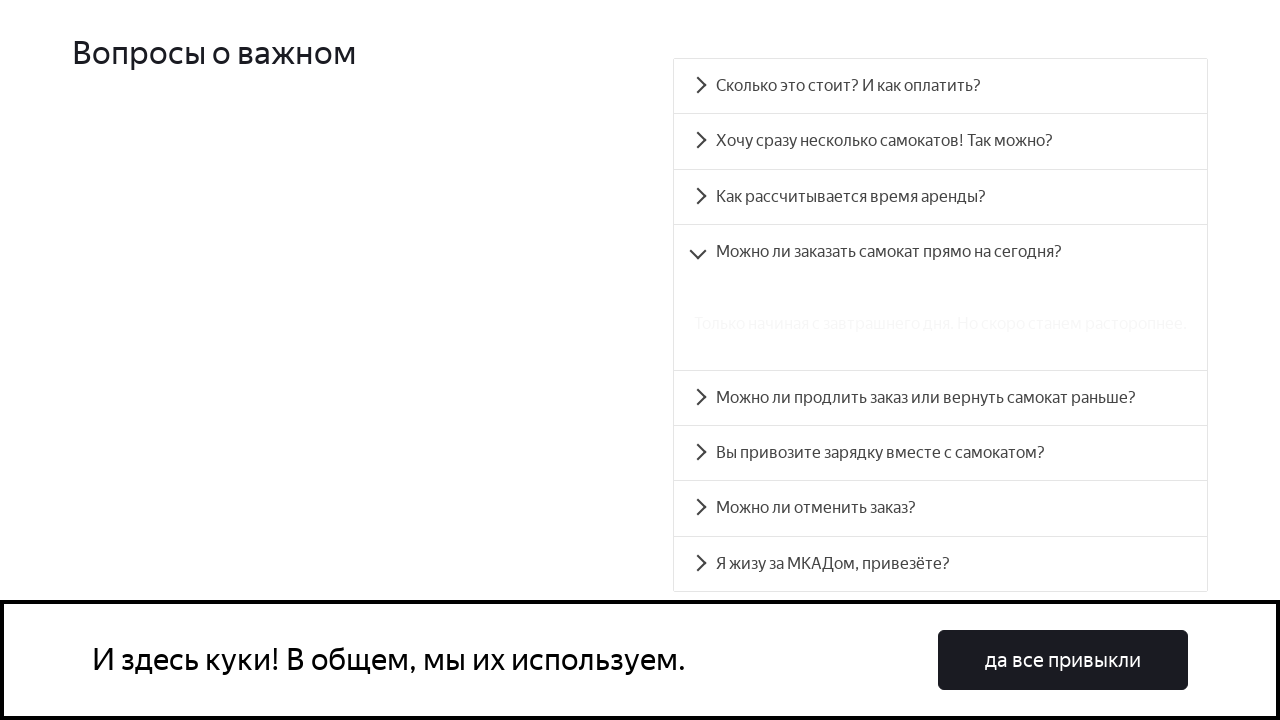

Verified that hidden accordion content became visible
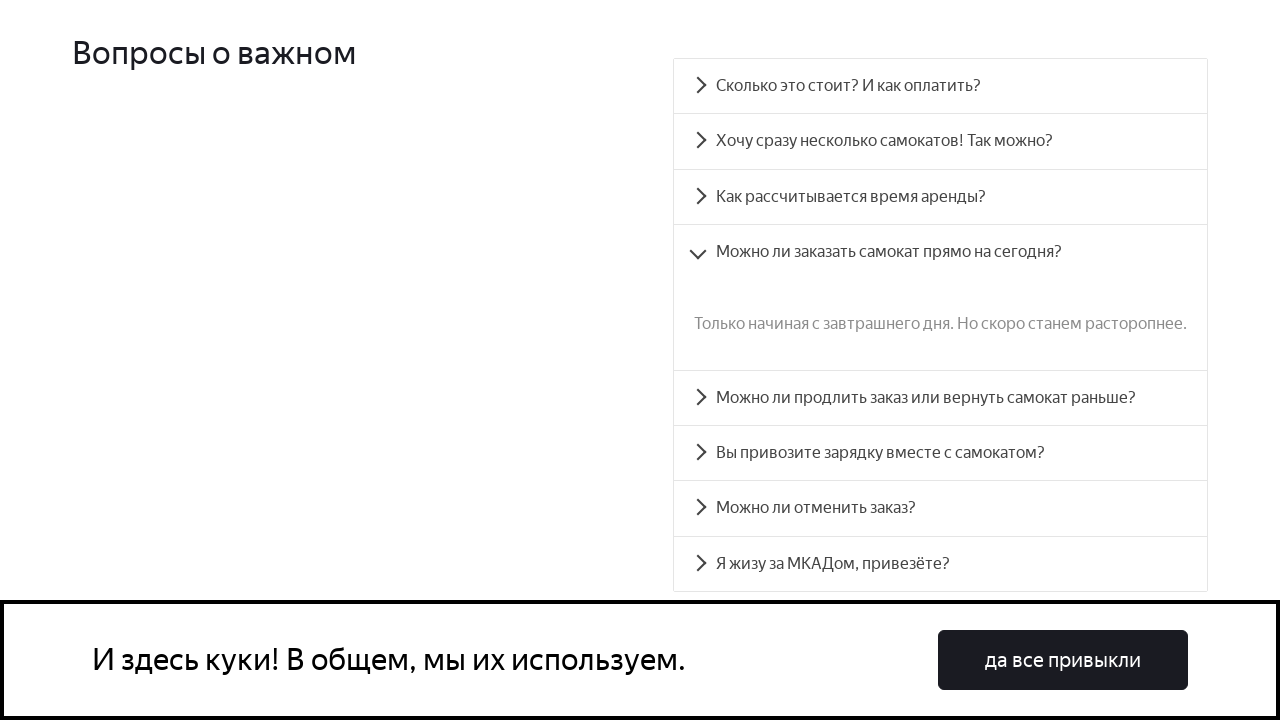

Scrolled accordion button into view
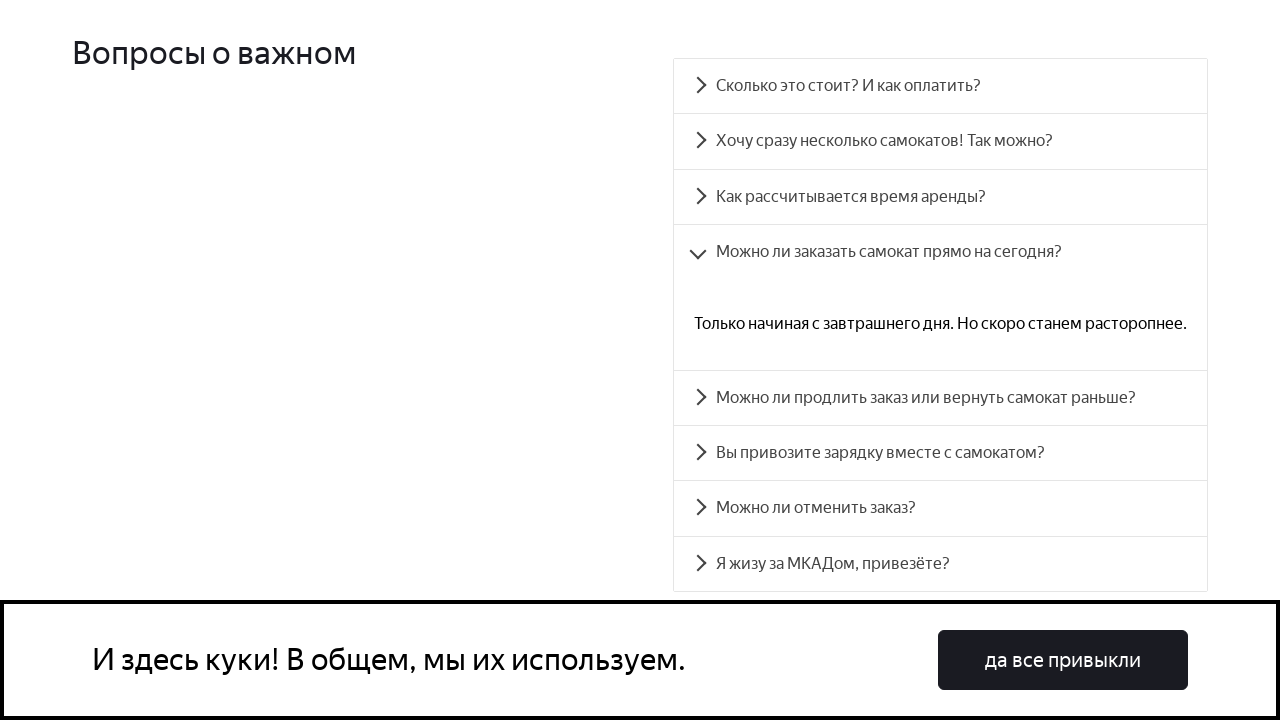

Clicked accordion button to expand content at (940, 398) on div.accordion__button >> nth=4
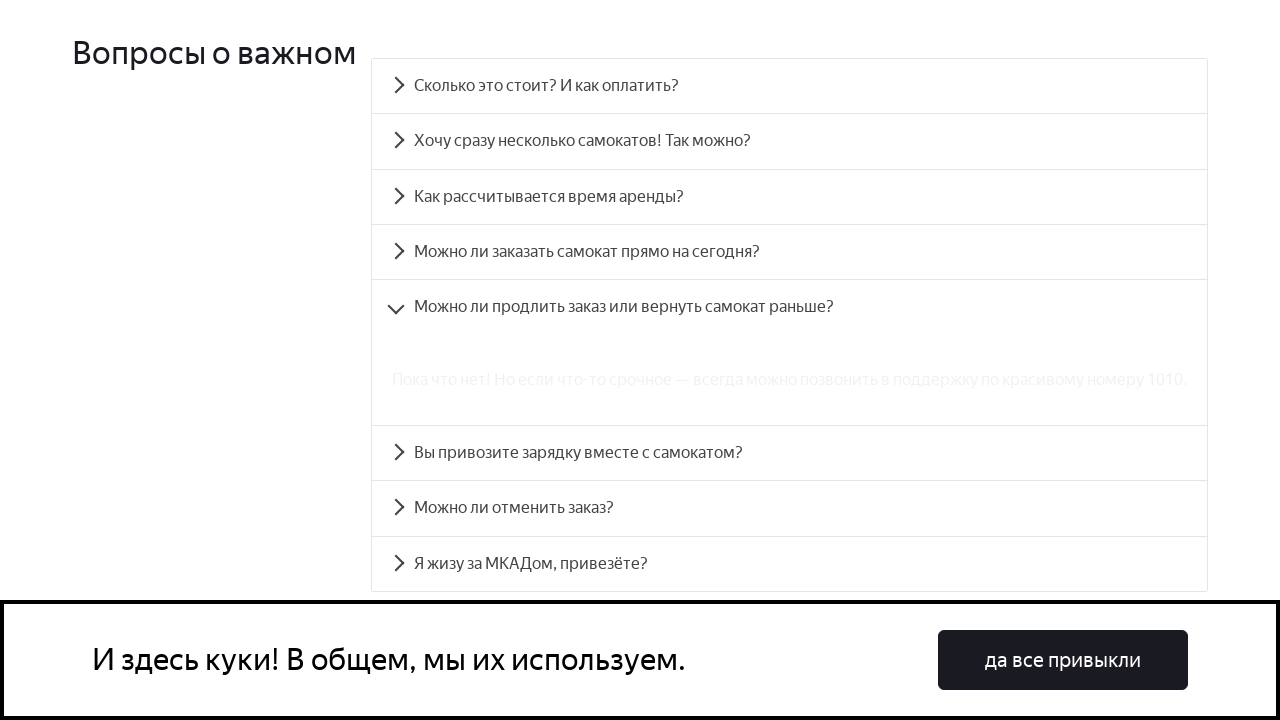

Verified that hidden accordion content became visible
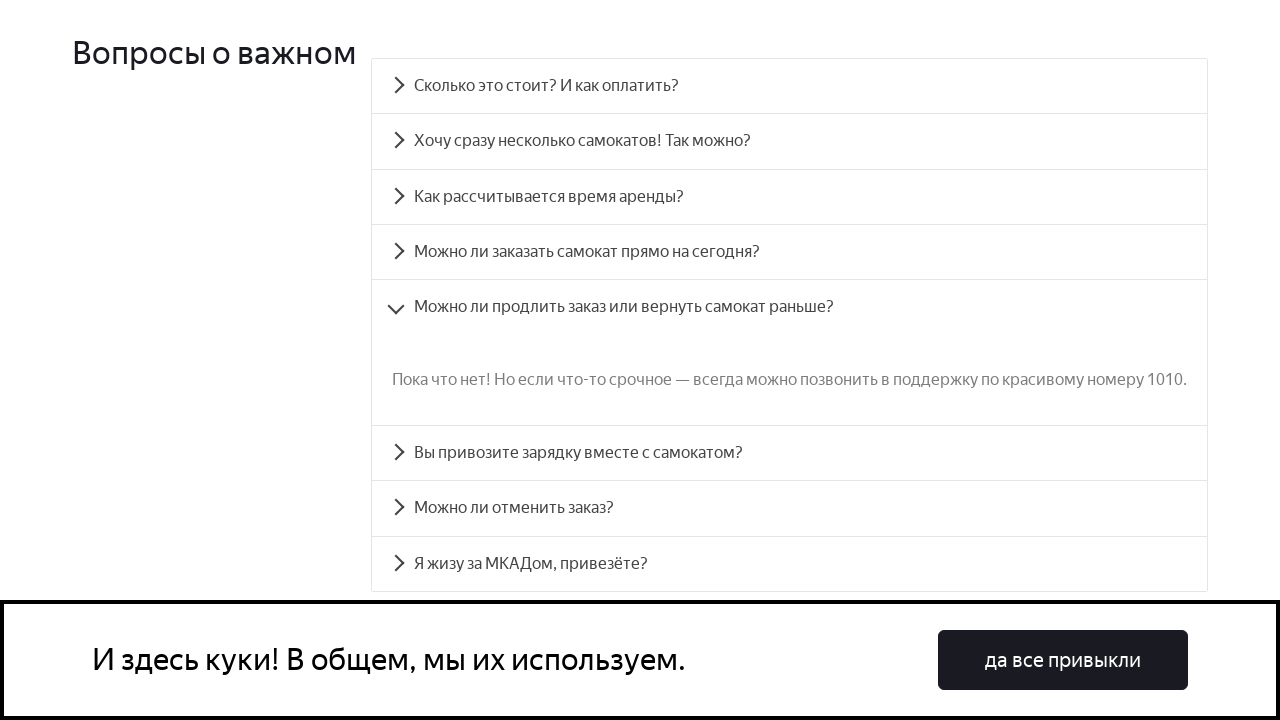

Scrolled accordion button into view
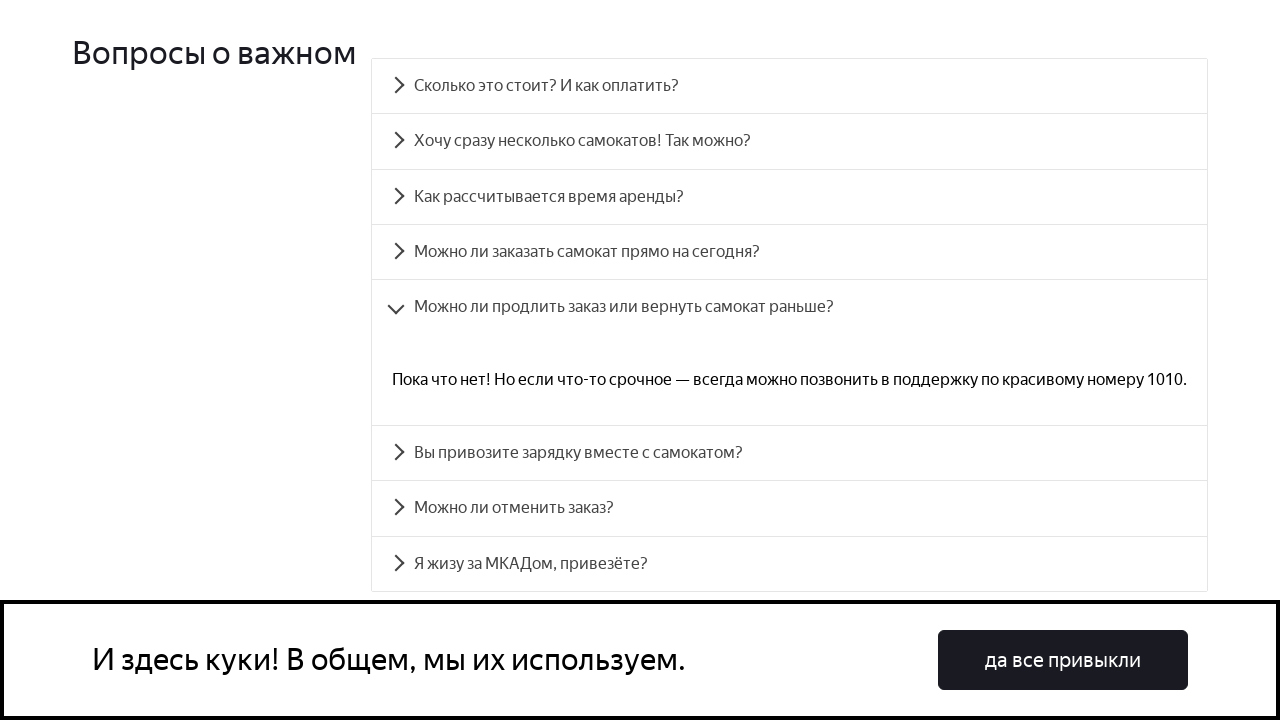

Clicked accordion button to expand content at (790, 453) on div.accordion__button >> nth=5
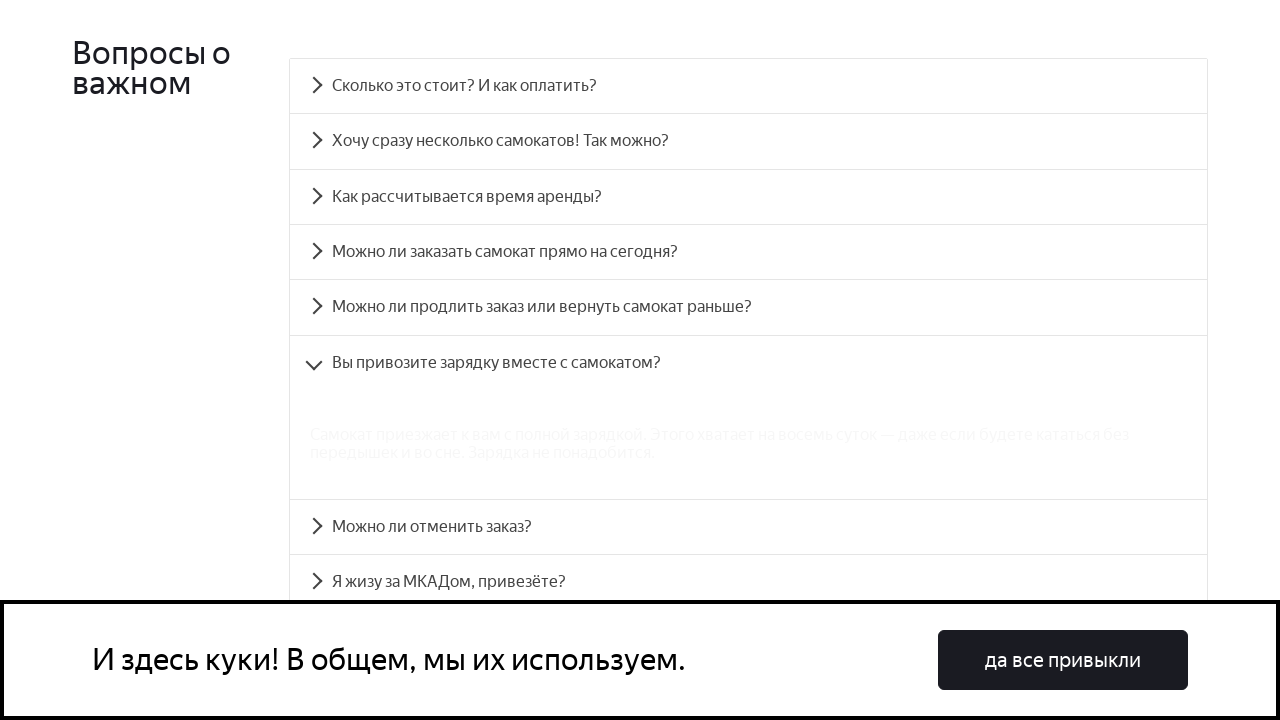

Verified that hidden accordion content became visible
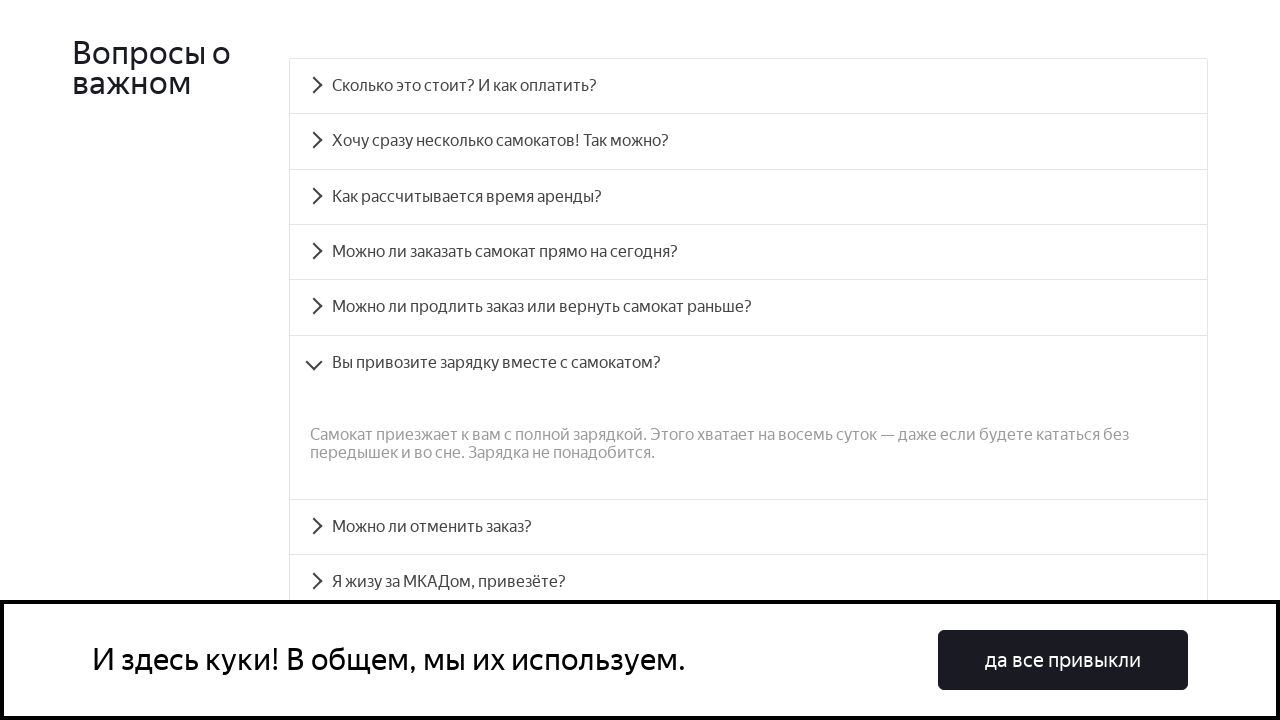

Scrolled accordion button into view
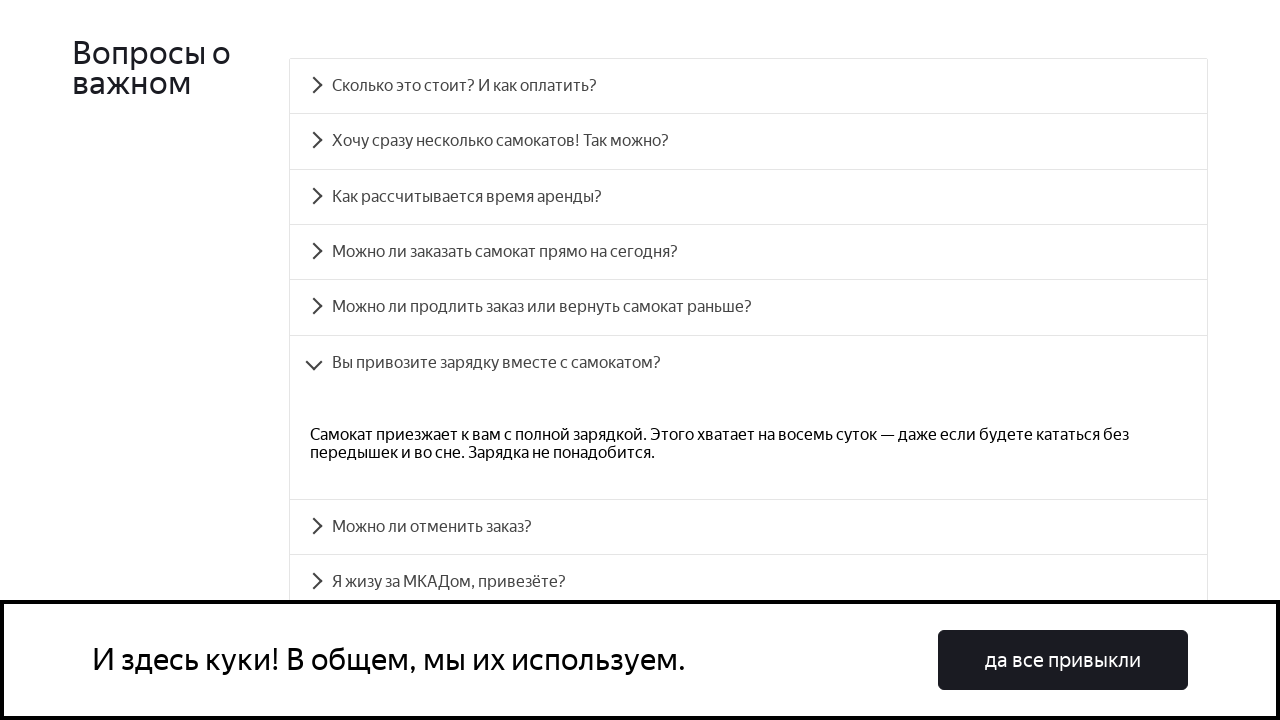

Clicked accordion button to expand content at (748, 527) on div.accordion__button >> nth=6
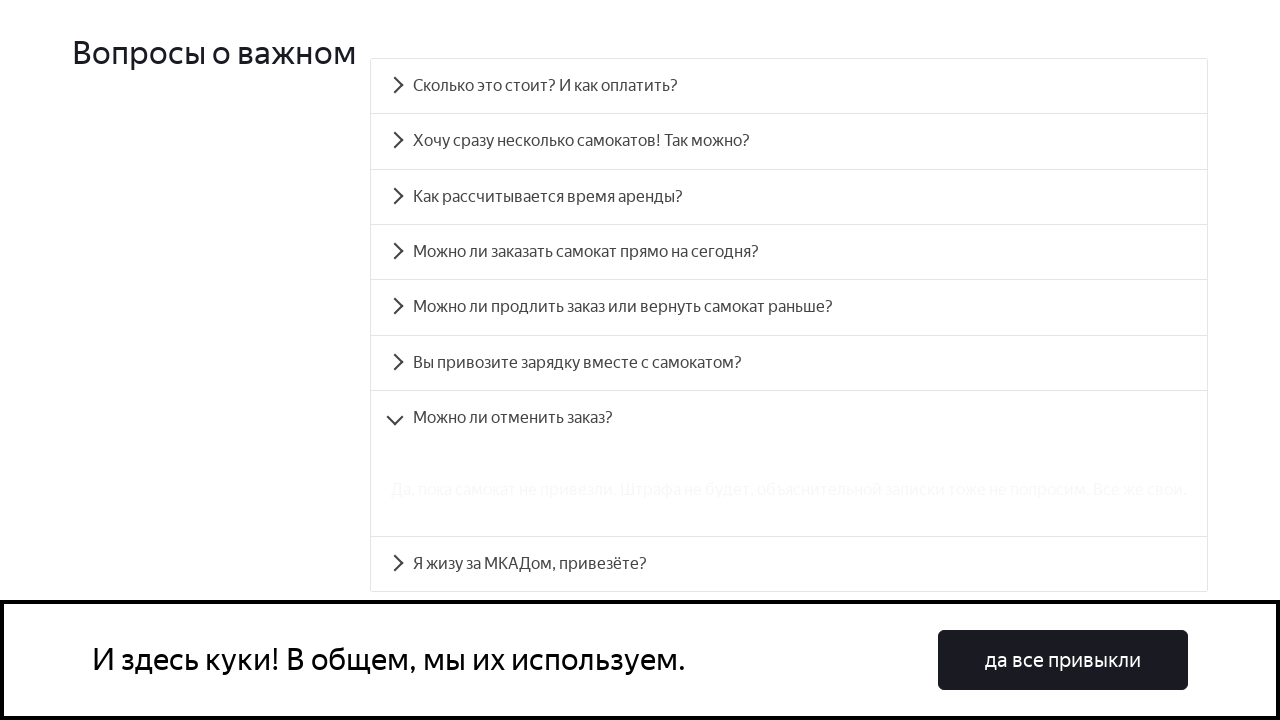

Verified that hidden accordion content became visible
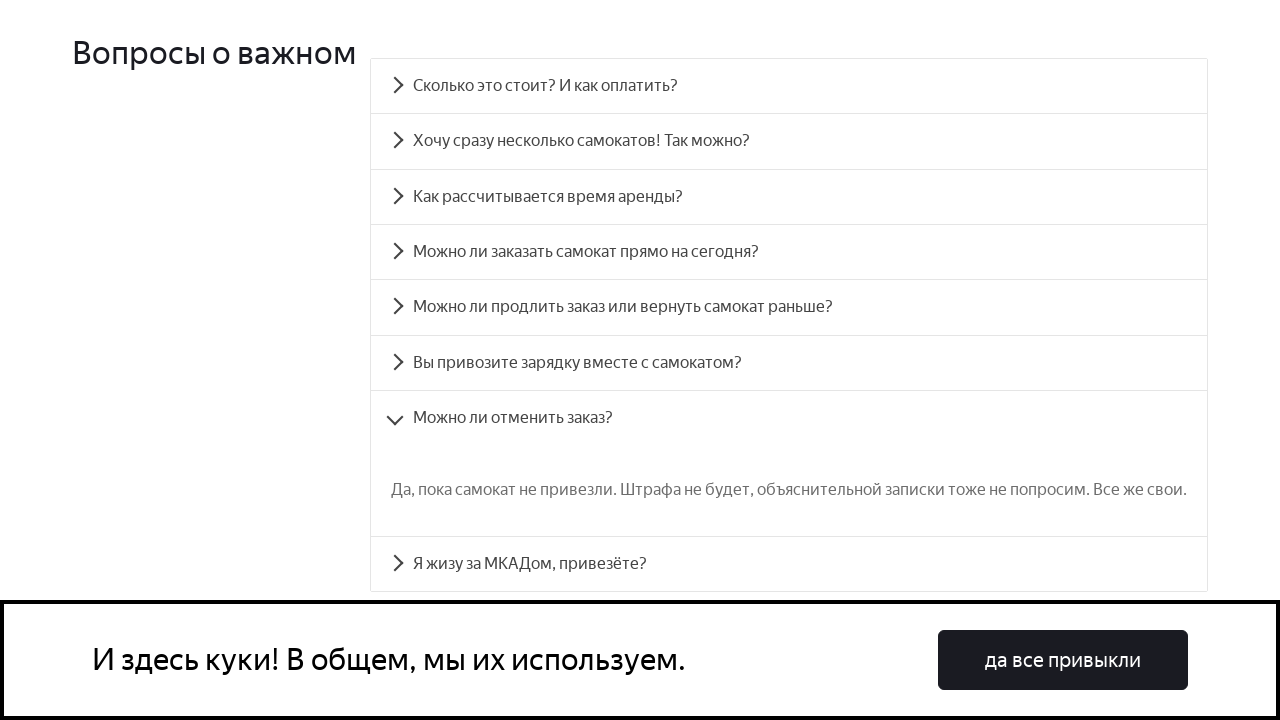

Scrolled accordion button into view
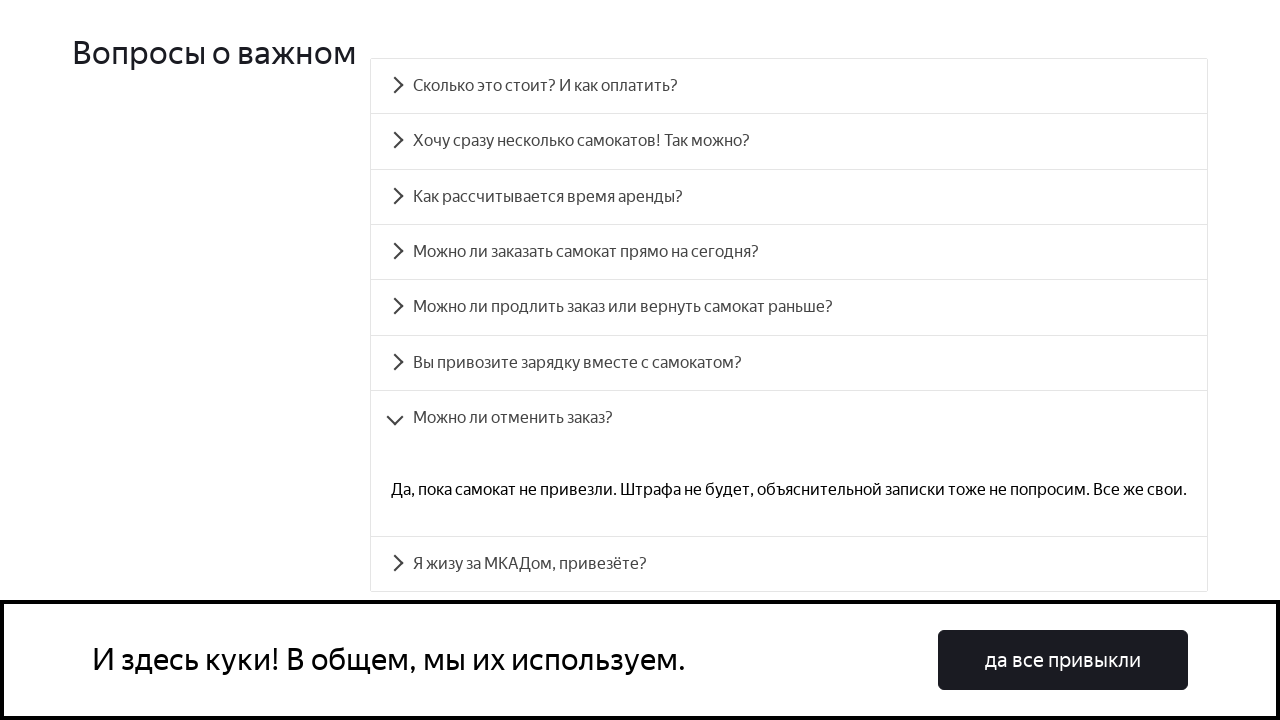

Clicked accordion button to expand content at (789, 564) on div.accordion__button >> nth=7
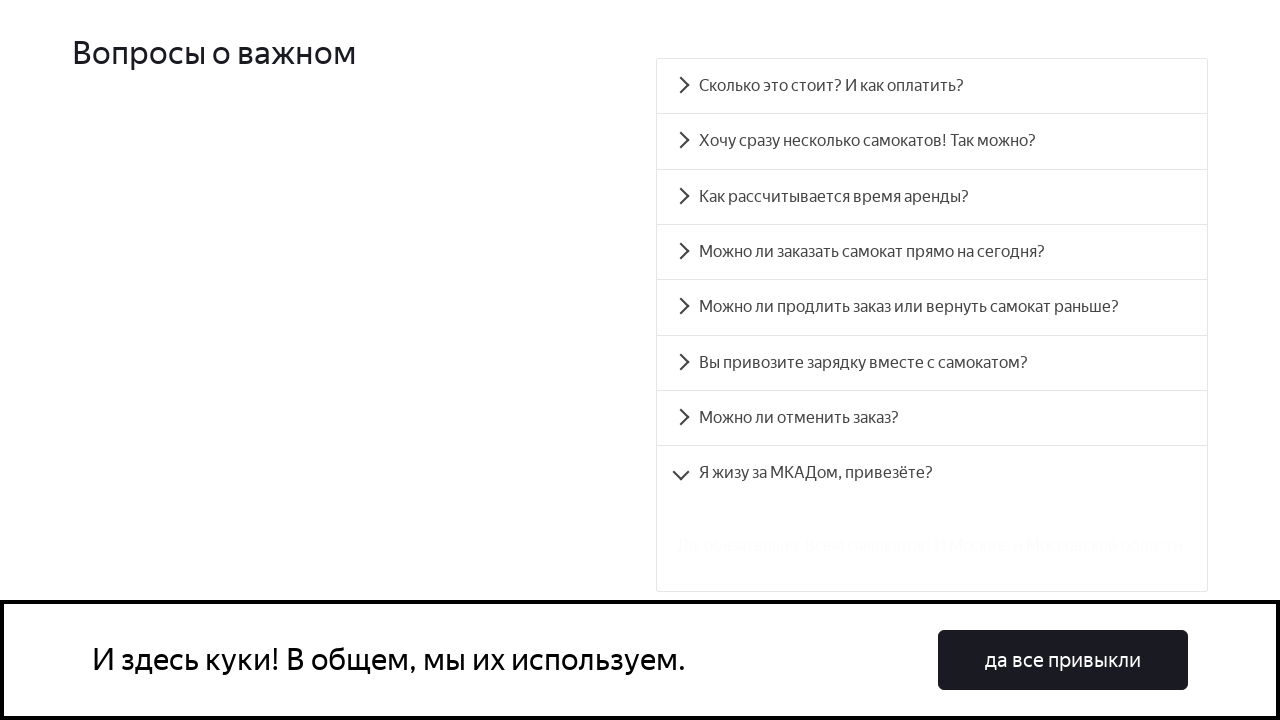

Verified that hidden accordion content became visible
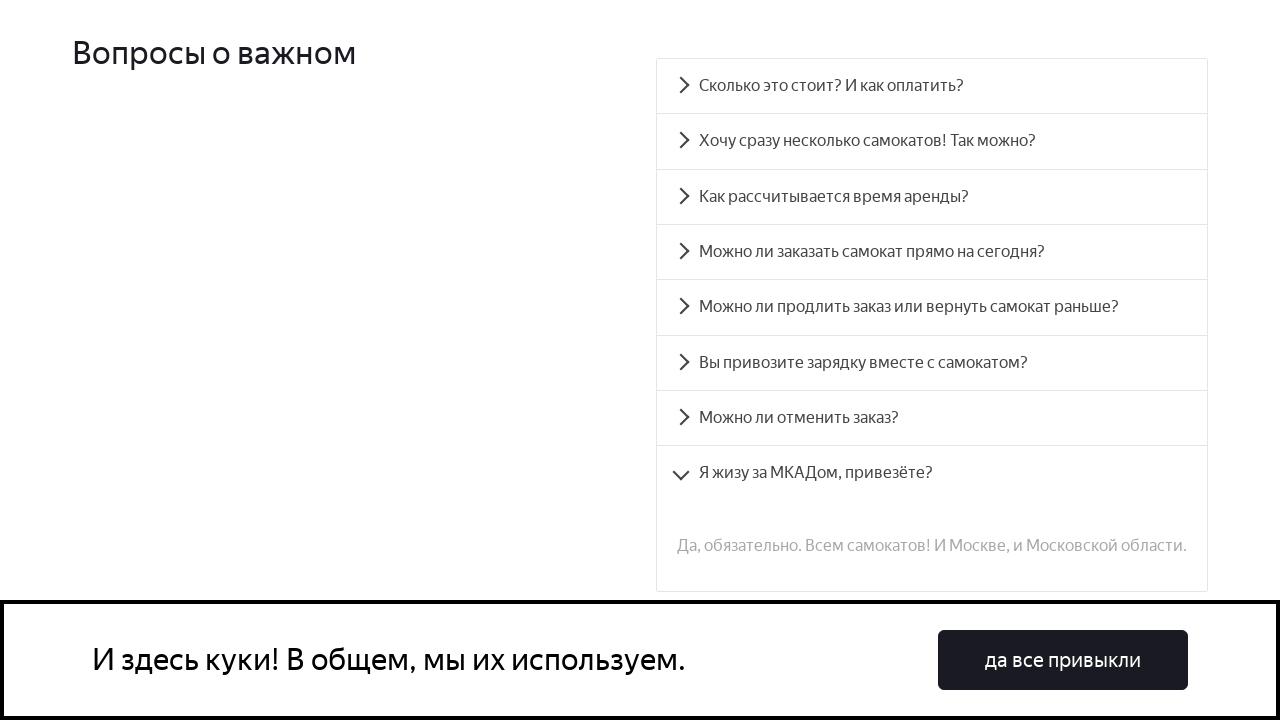

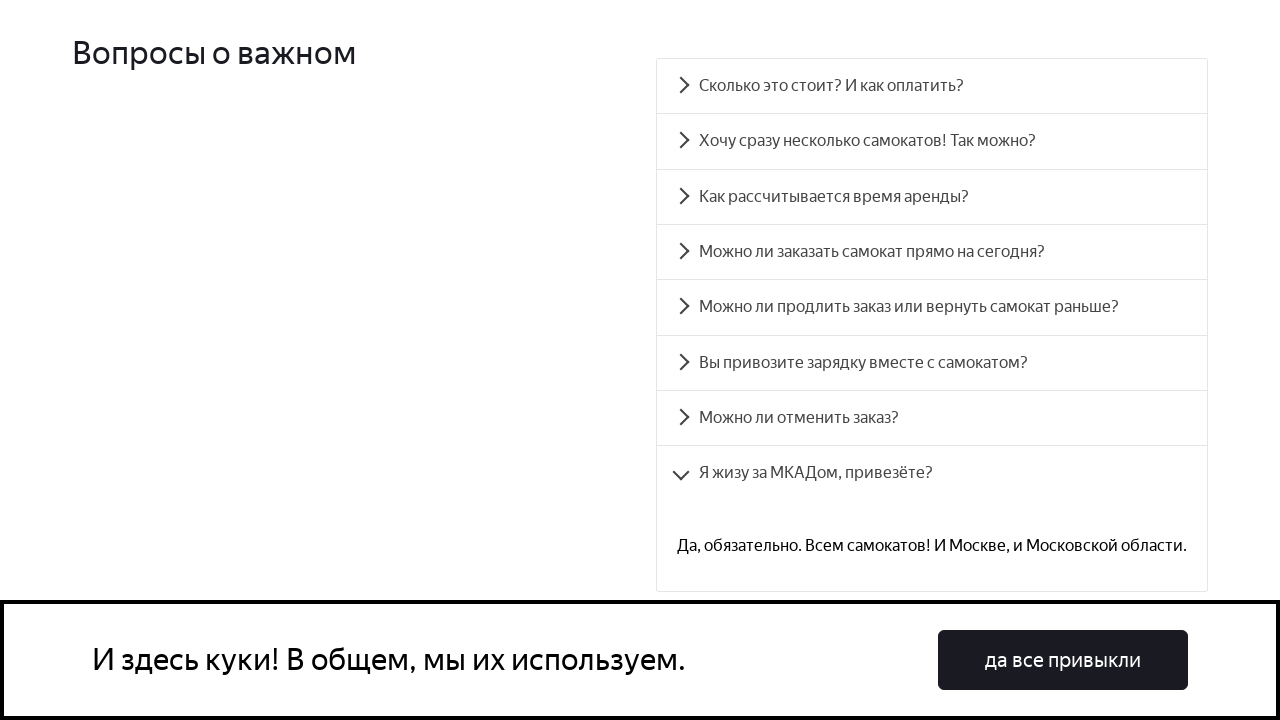